Tests revealing a hidden input field with custom wait options and verifies the element tag name

Starting URL: https://www.selenium.dev/selenium/web/dynamic.html

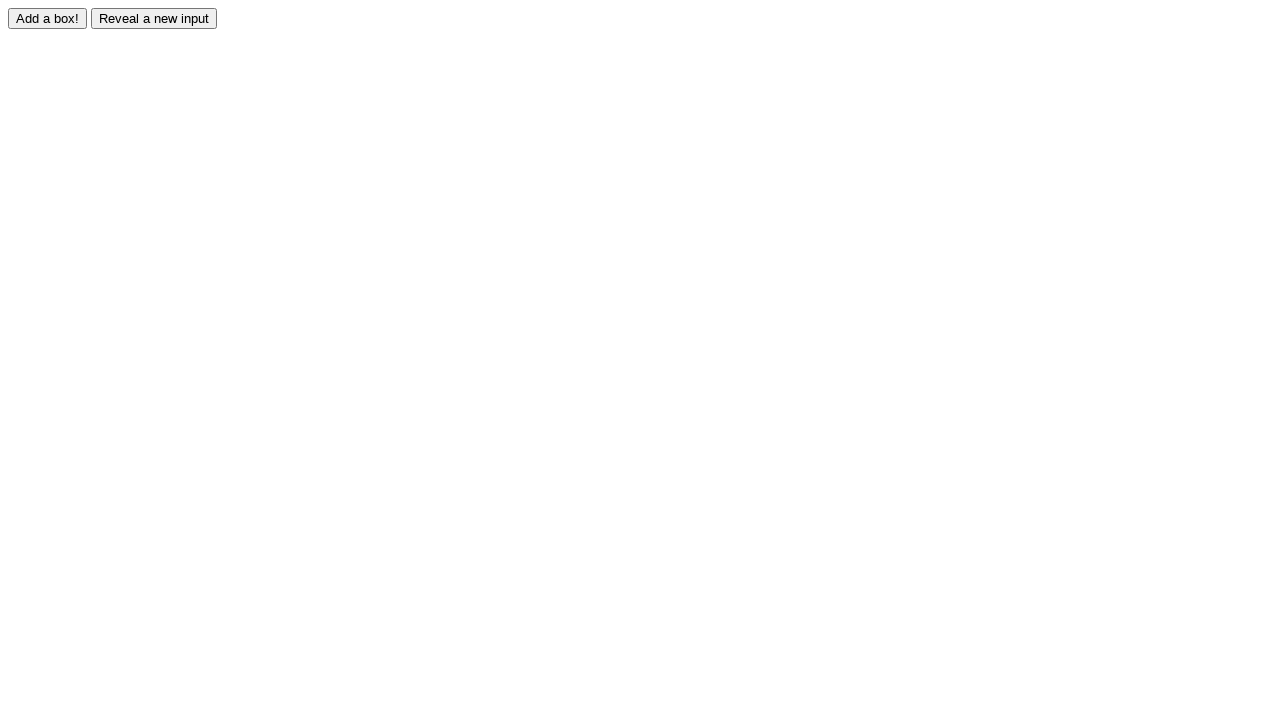

Clicked reveal button to show hidden input field at (154, 18) on #reveal
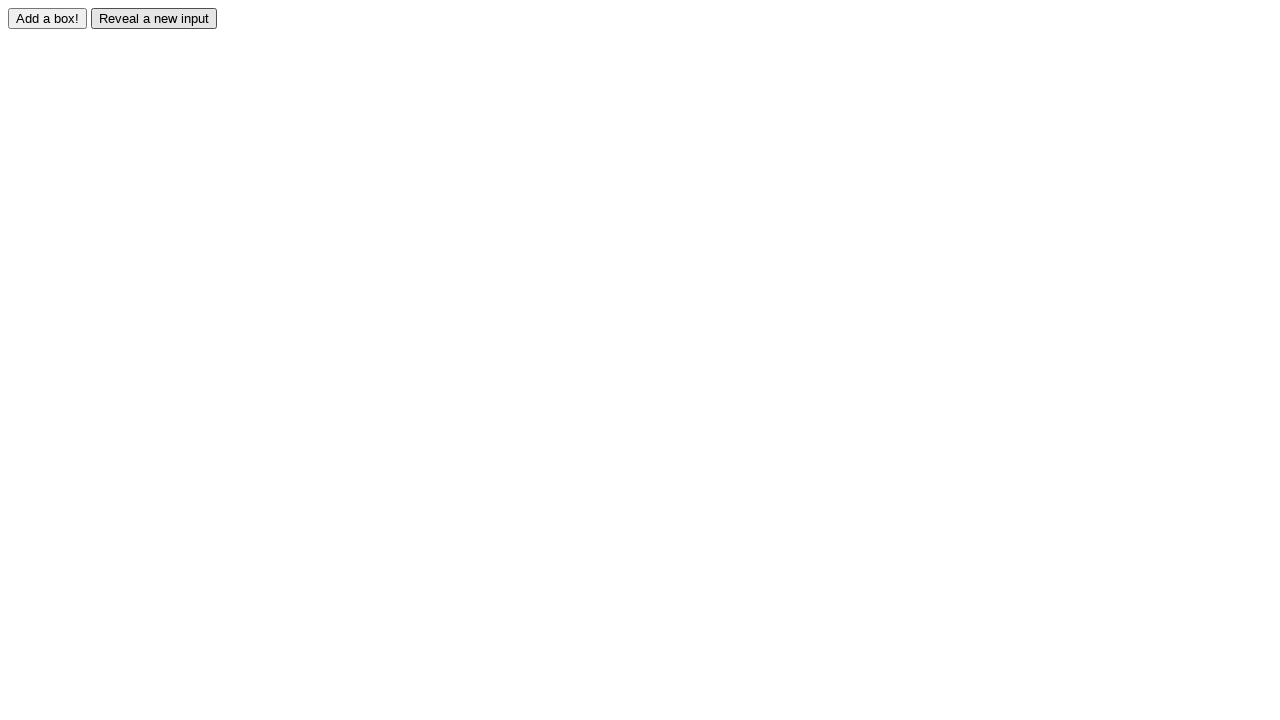

Hidden input field became visible with custom 2000ms timeout
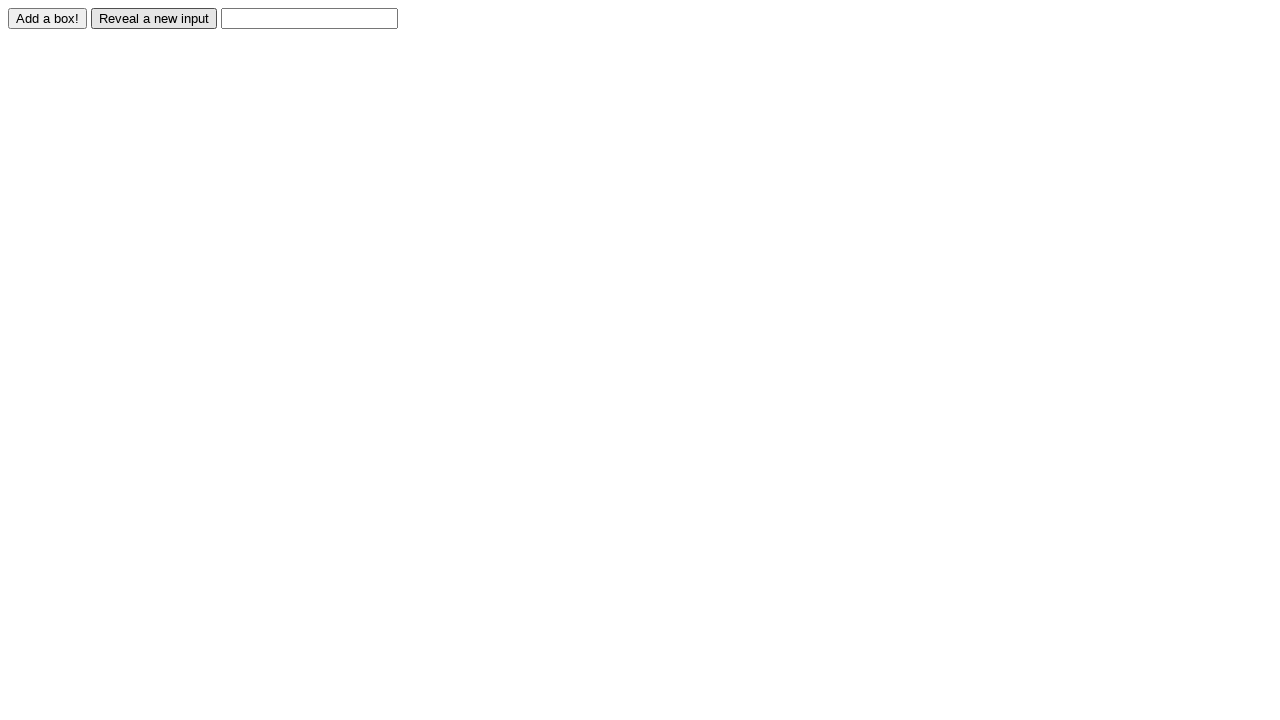

Filled revealed input field with 'Displayed' on #revealed
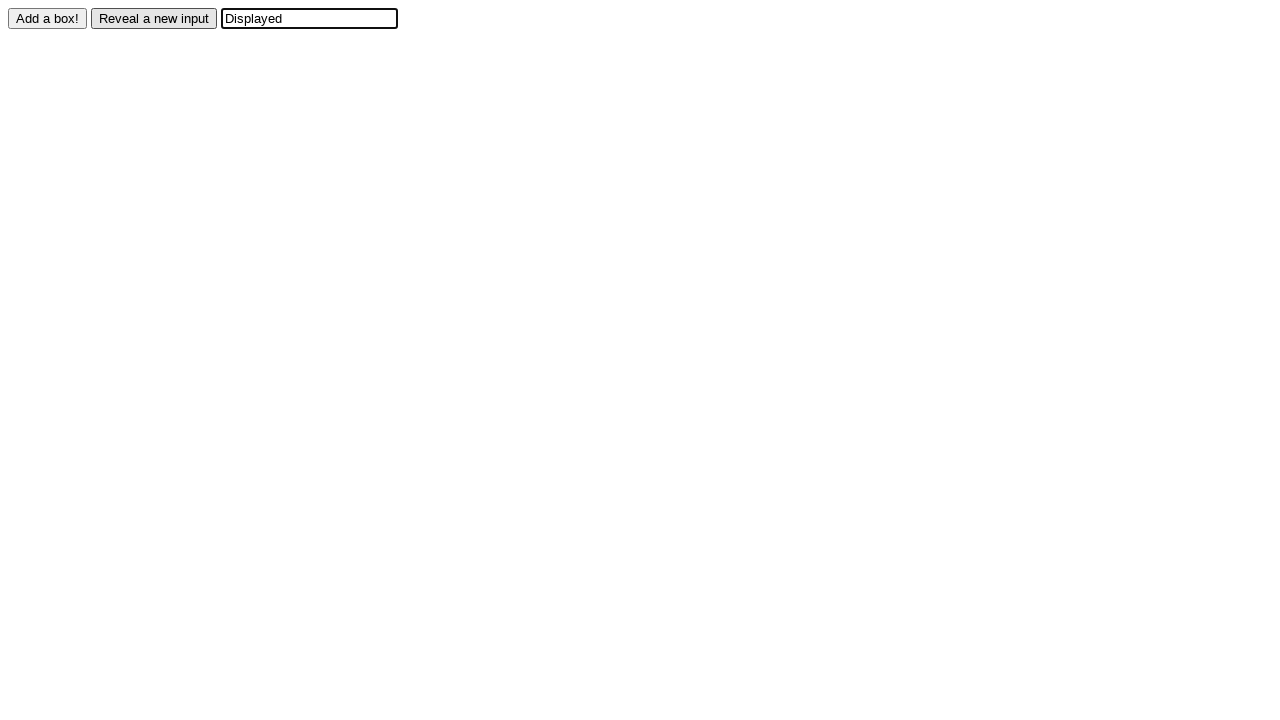

Verified revealed element tag name is 'input'
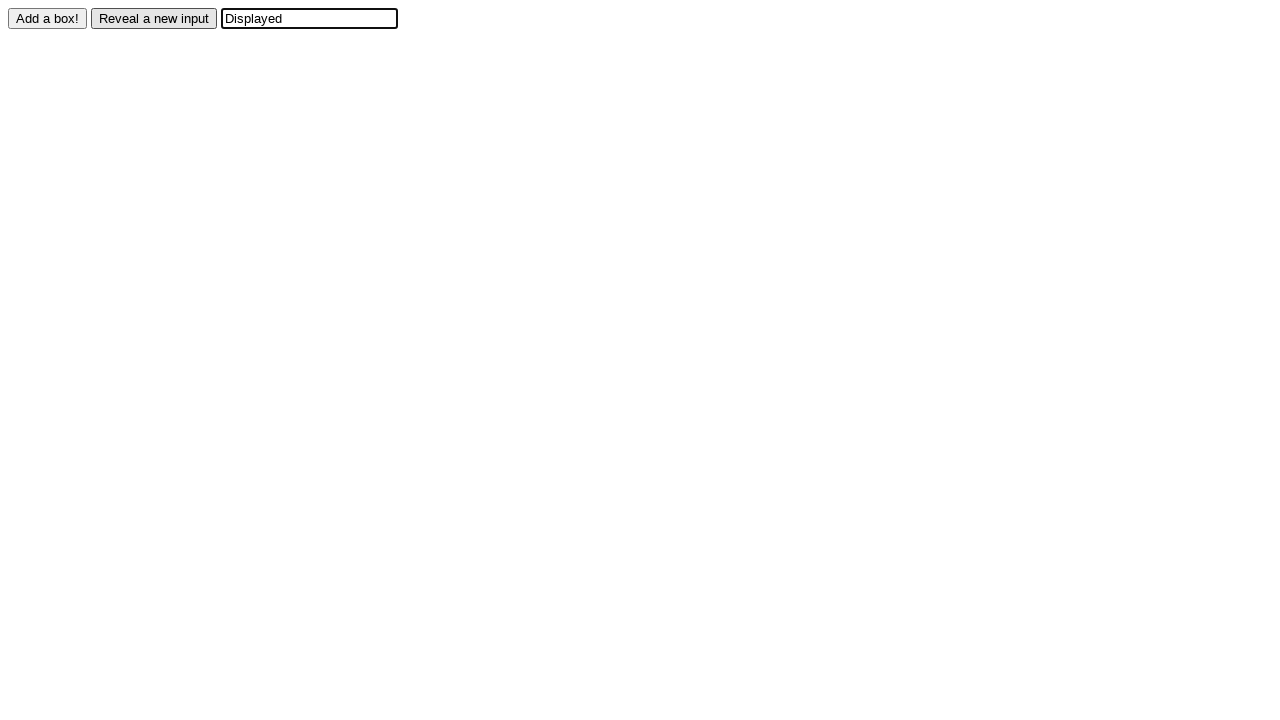

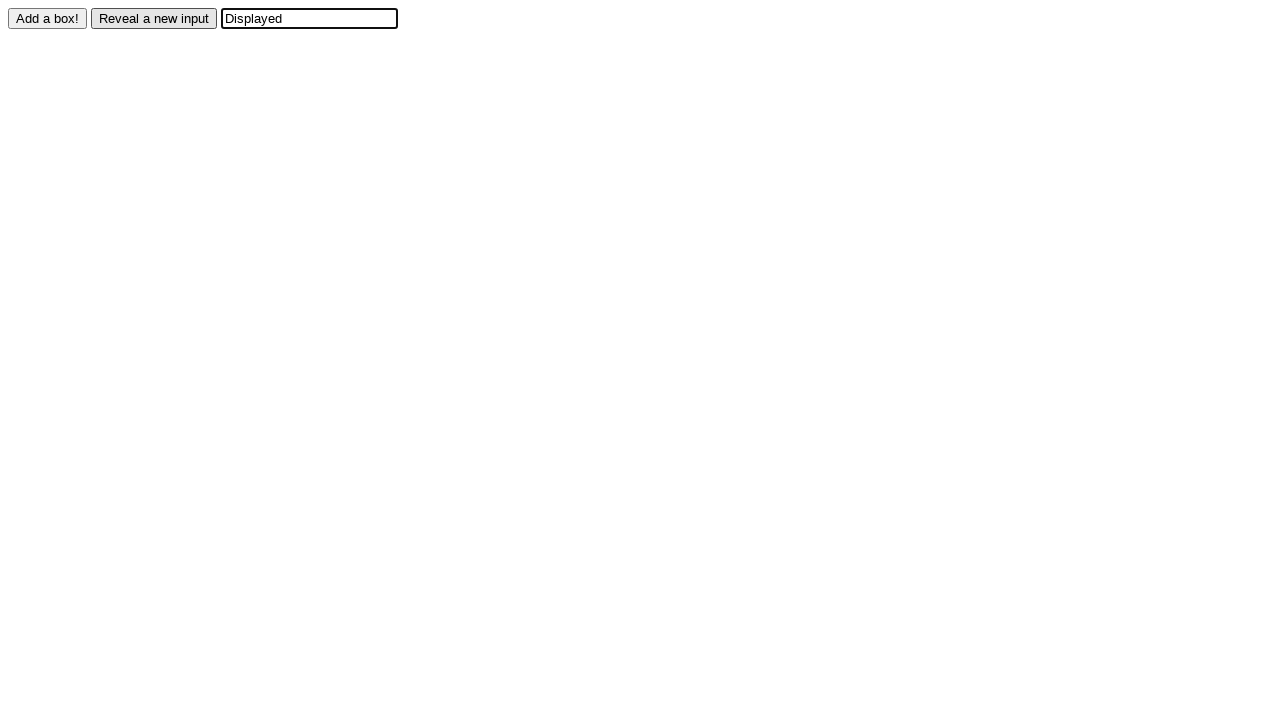